Tests form submission by clicking the submit button and verifying the success message appears

Starting URL: https://www.selenium.dev/selenium/web/web-form.html

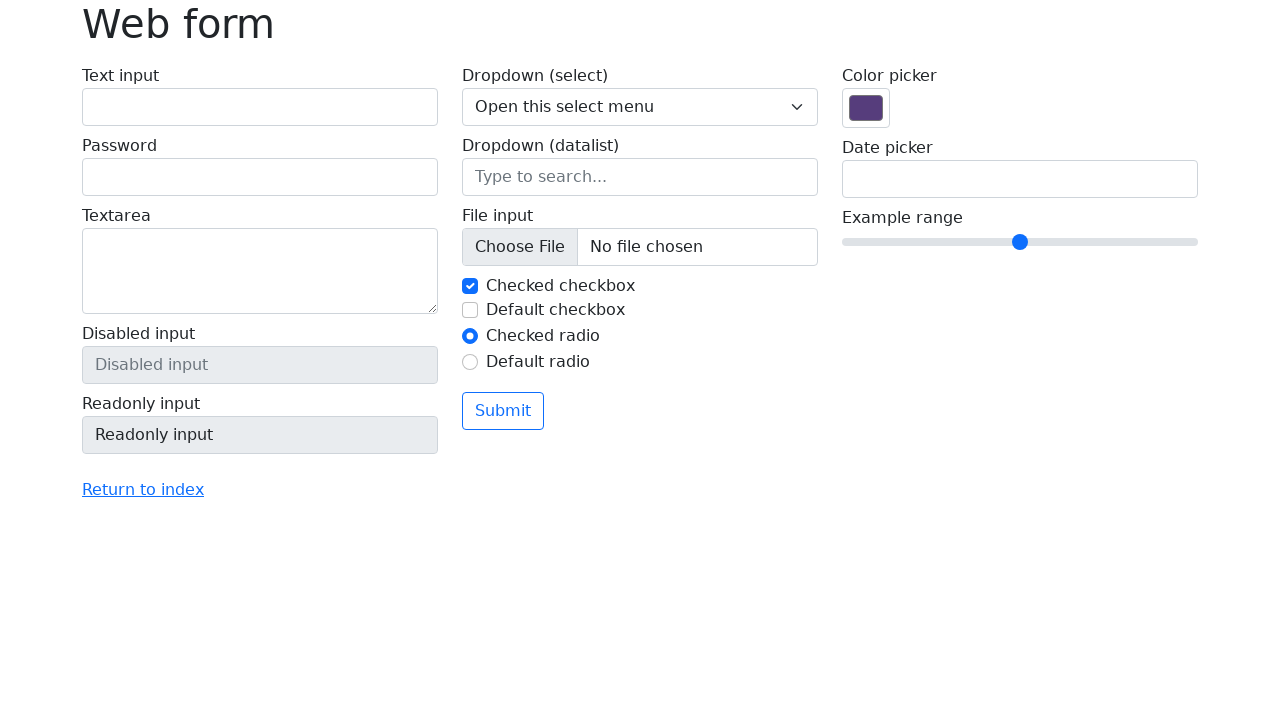

Clicked the submit button on the form at (503, 411) on button
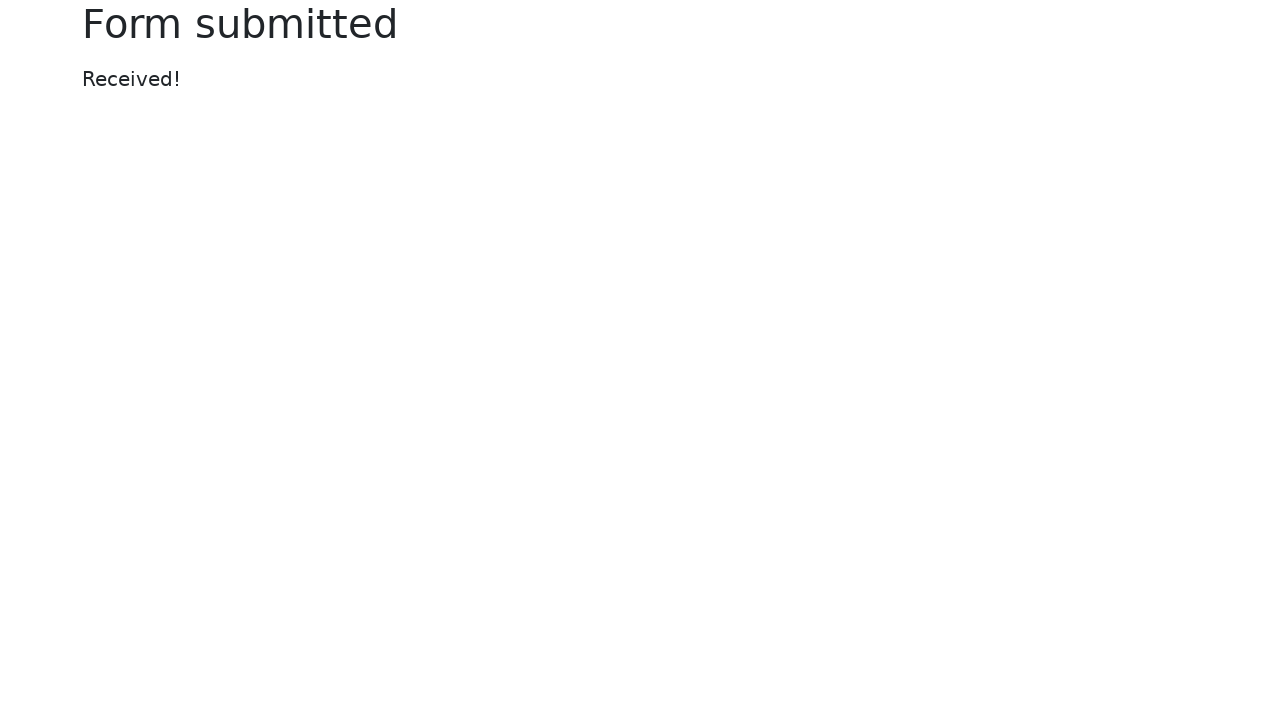

Form submission success message appeared
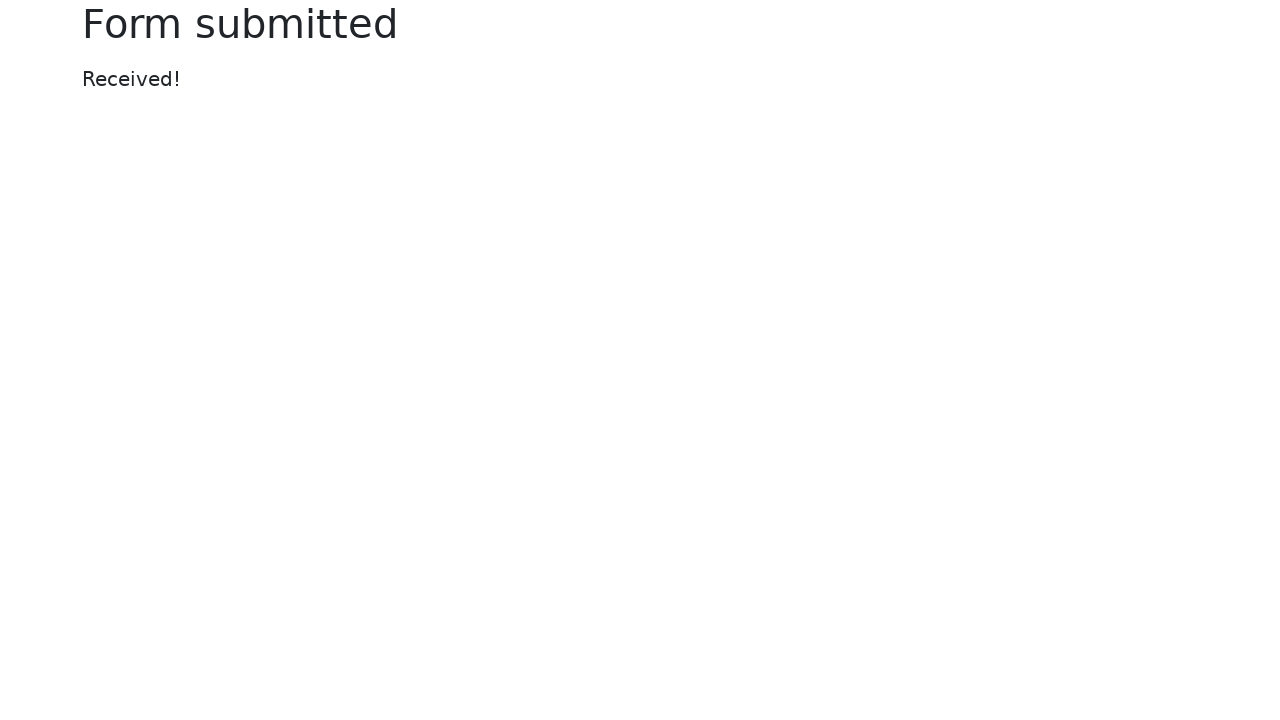

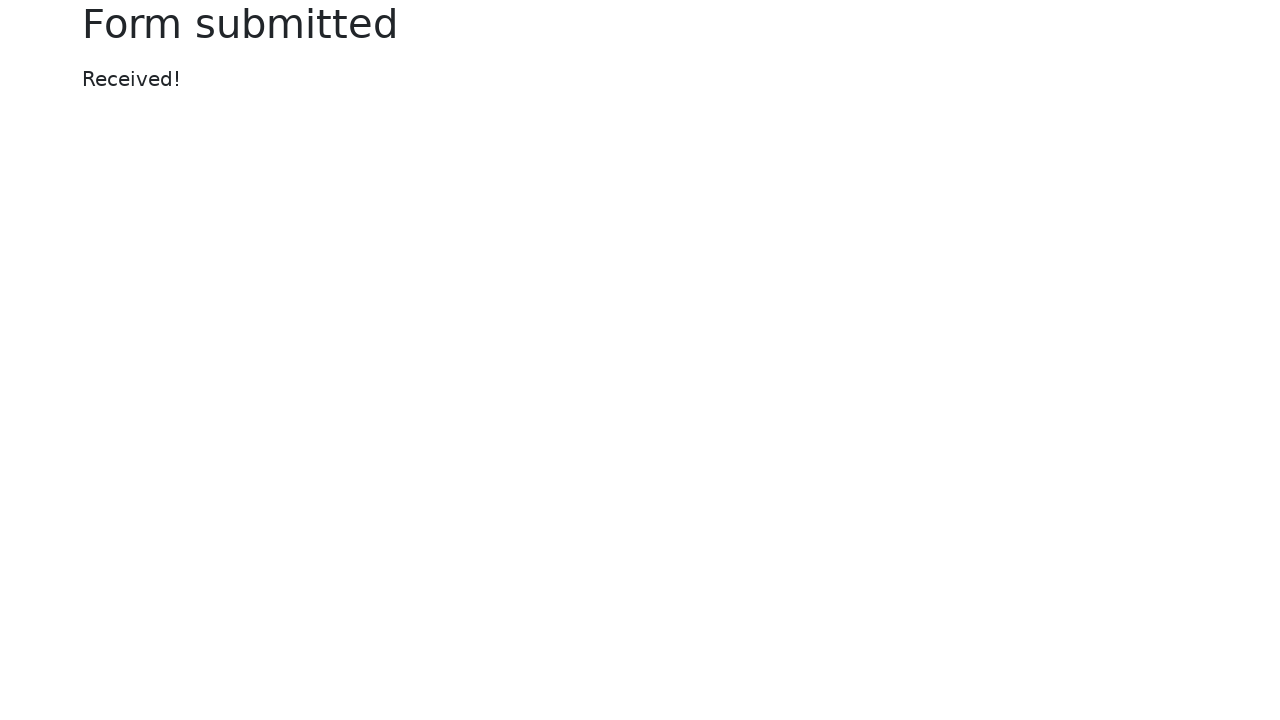